Tests registration form validation with empty name field

Starting URL: http://lesse.com.br/tools/pmst_rp2/authentication/register/

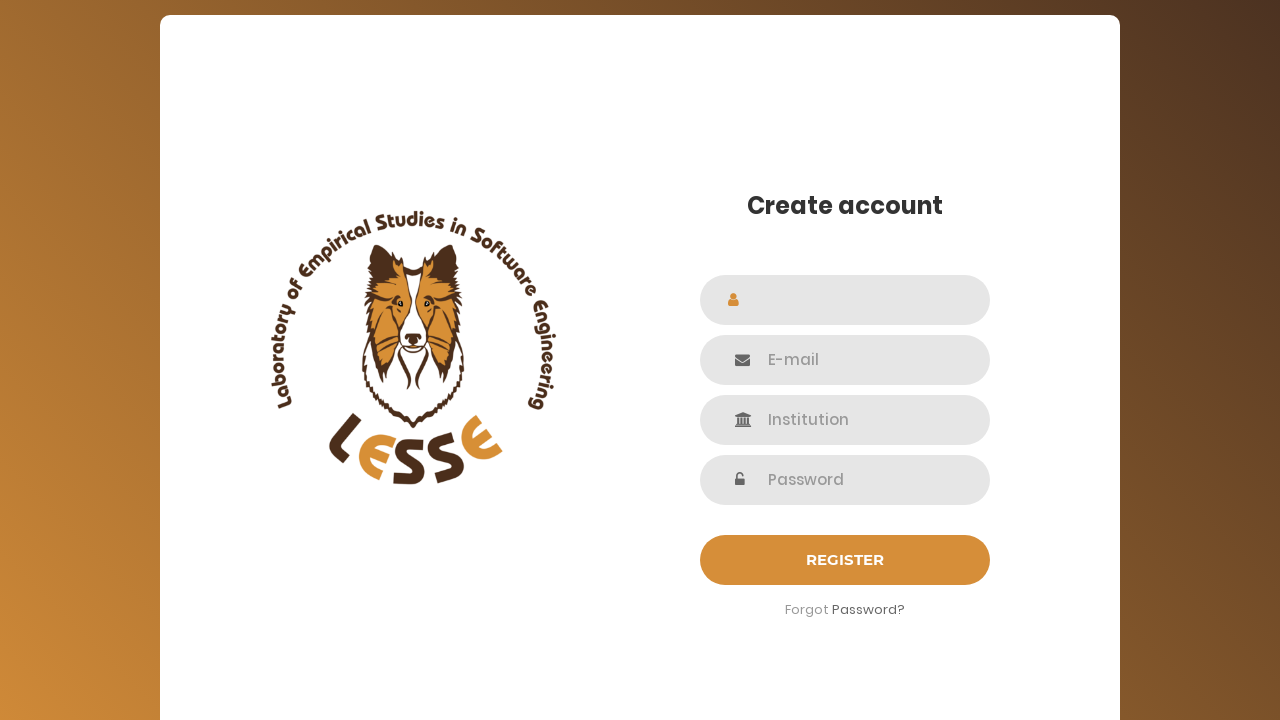

Left name field empty on #name
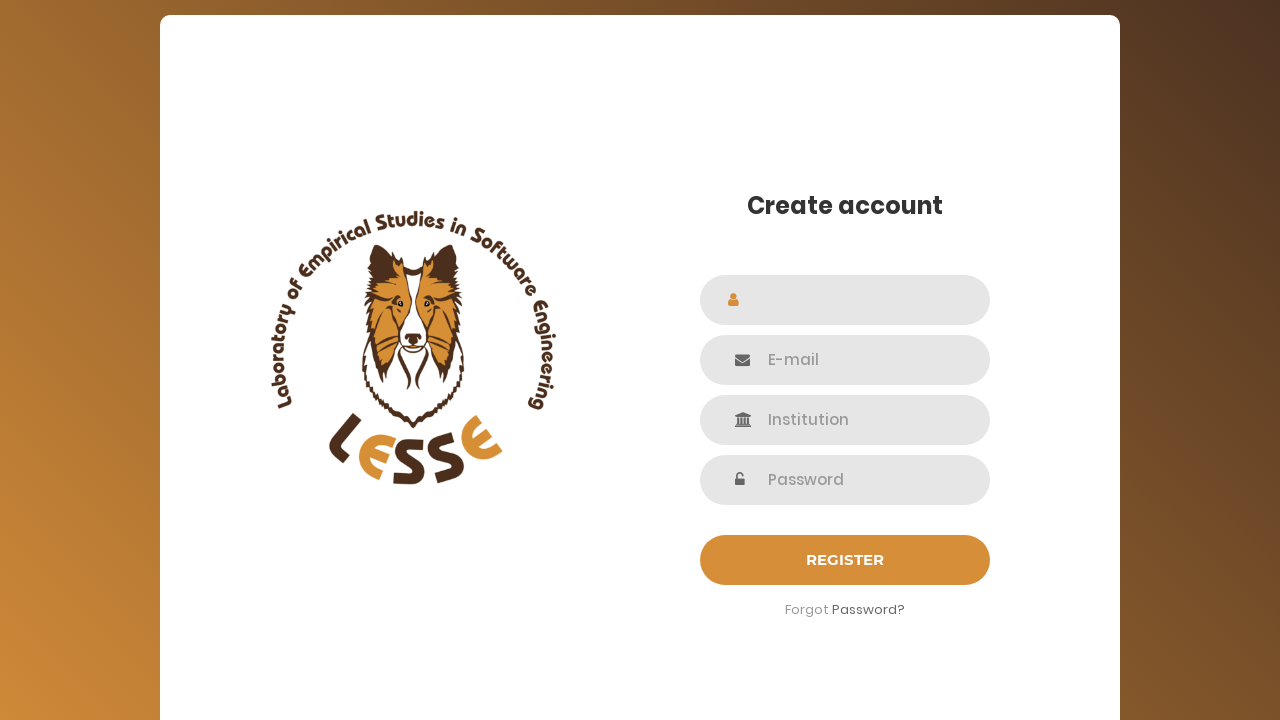

Filled email field with 'testuser_empty@example.com' on #email
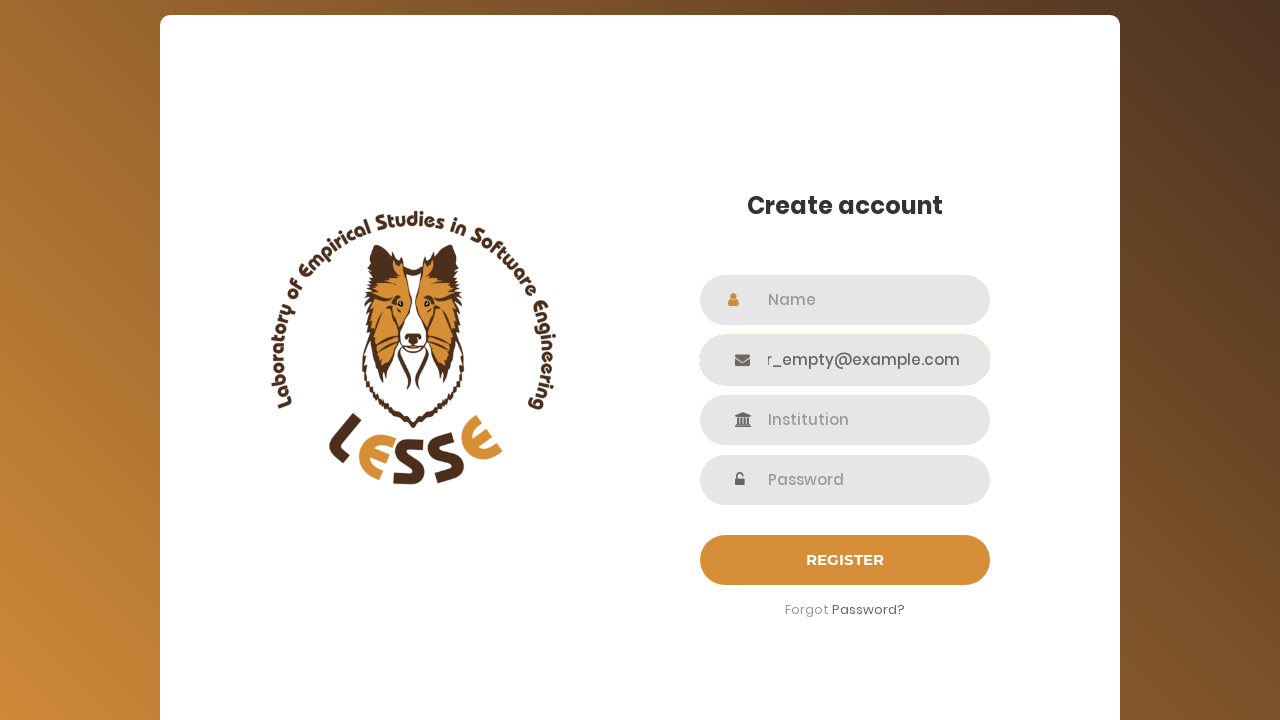

Filled institution field with 'Sample Institution' on #institution
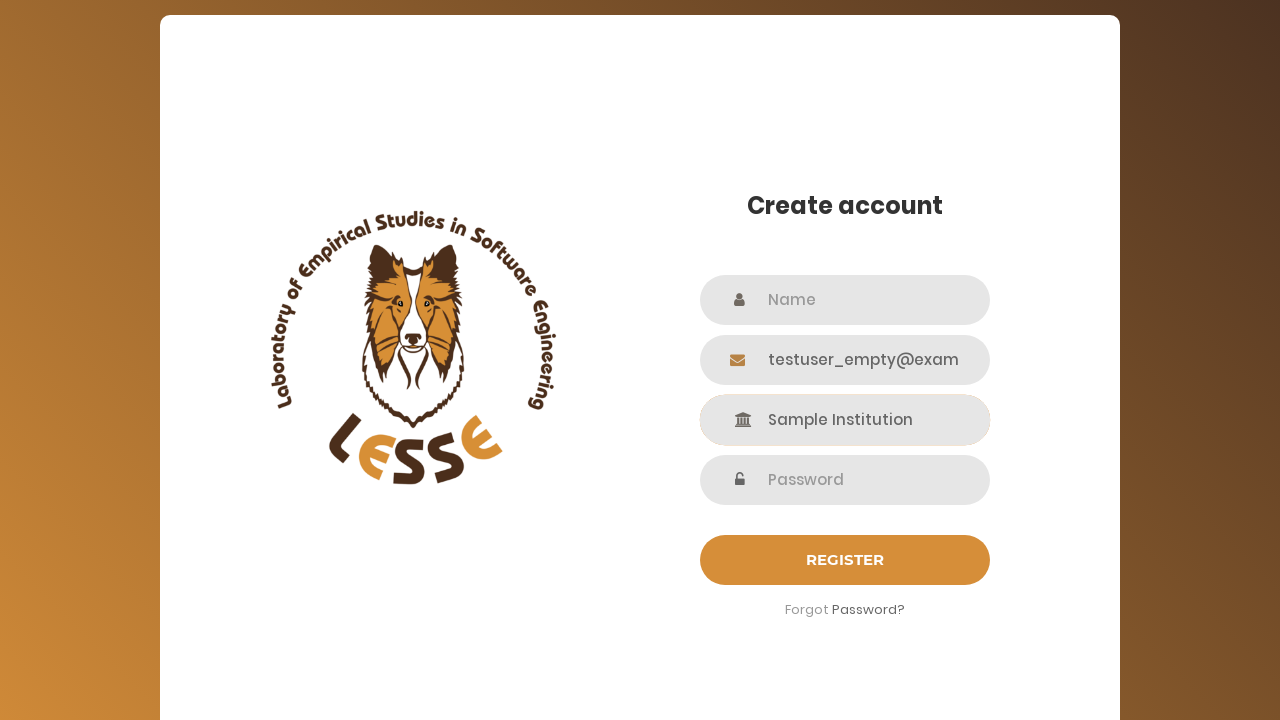

Filled password field with 'TestPass456!' on input[name='password']
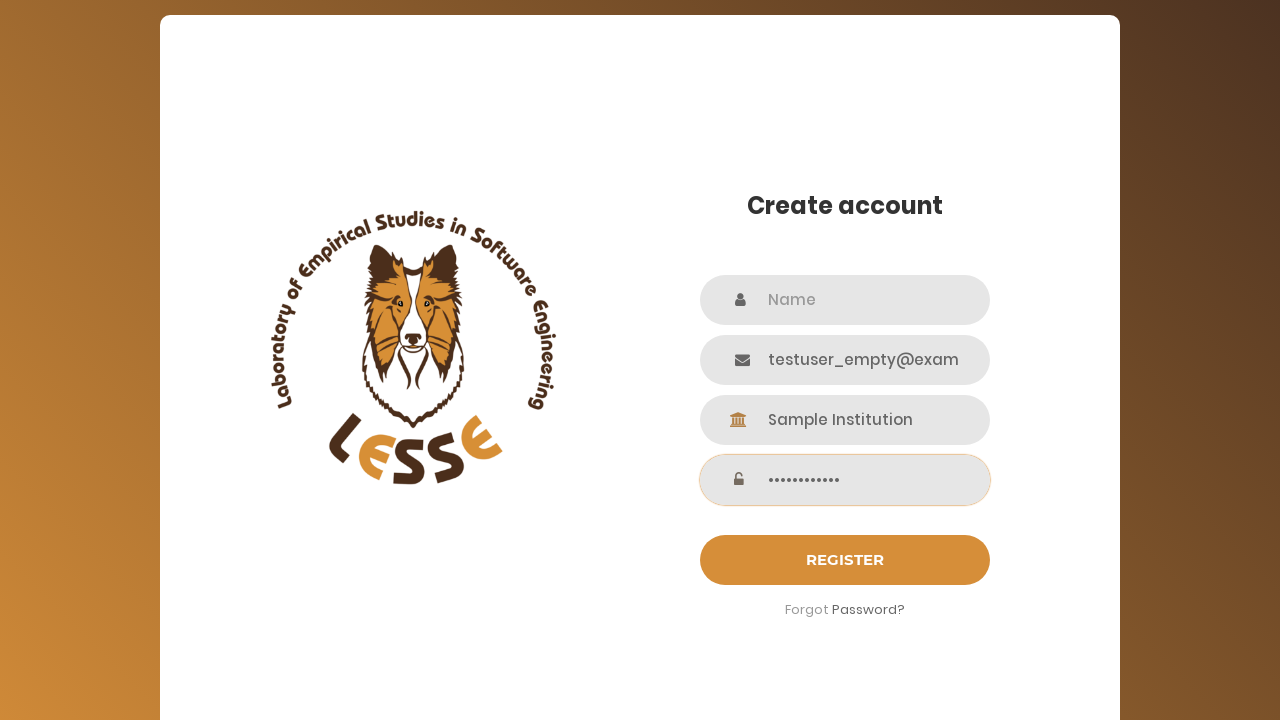

Clicked registration submit button at (845, 560) on #login-submit
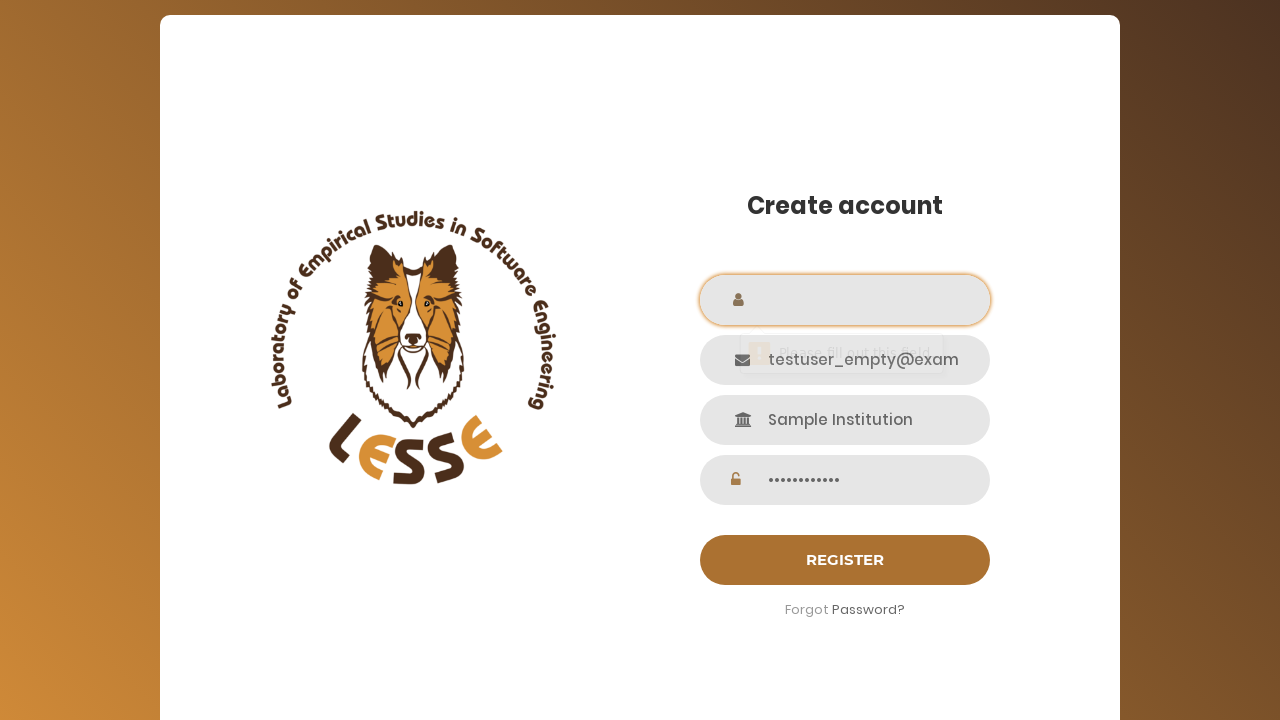

Waited for validation response
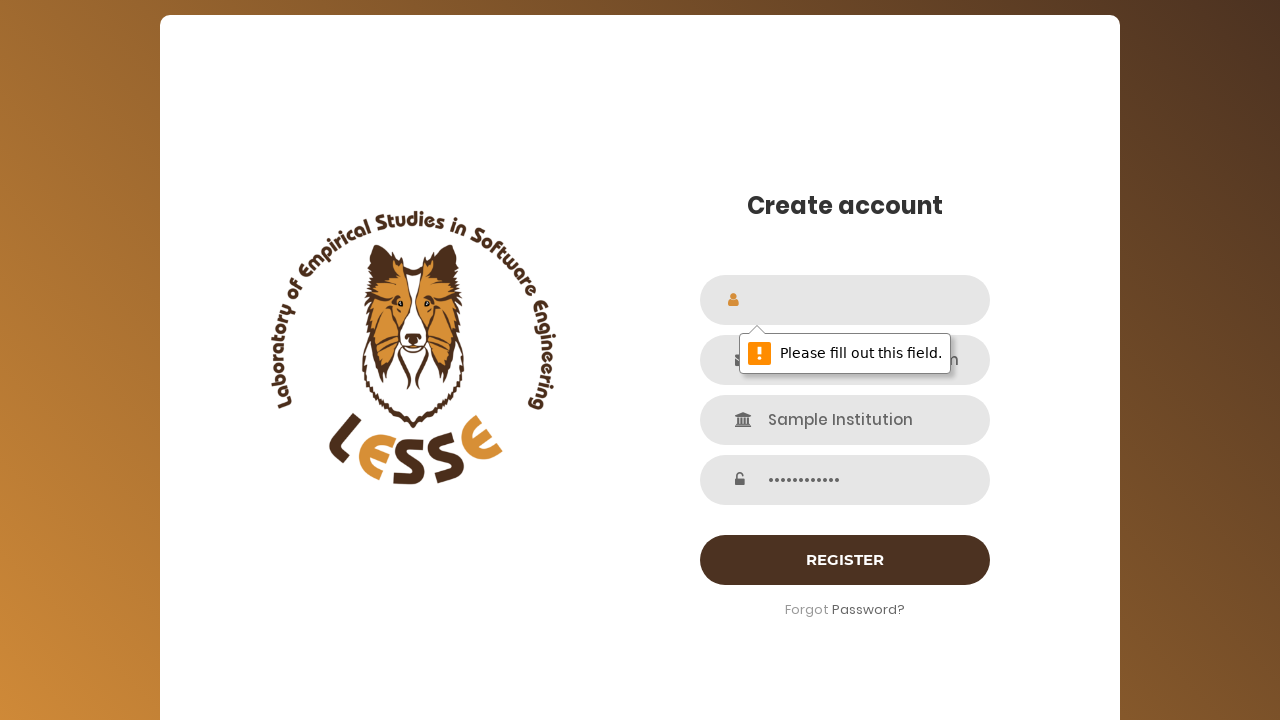

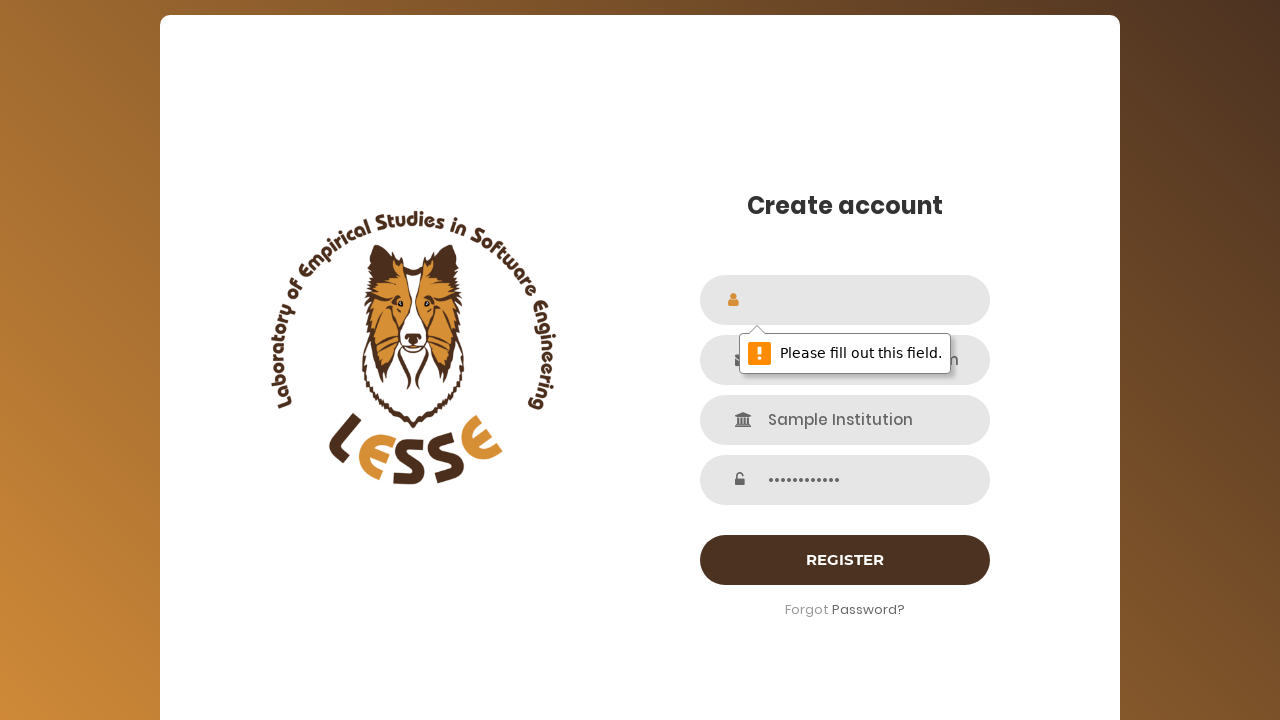